Tests counting links on the page, then navigates to checkboxes page to check and uncheck checkboxes and verify their states

Starting URL: https://the-internet.herokuapp.com

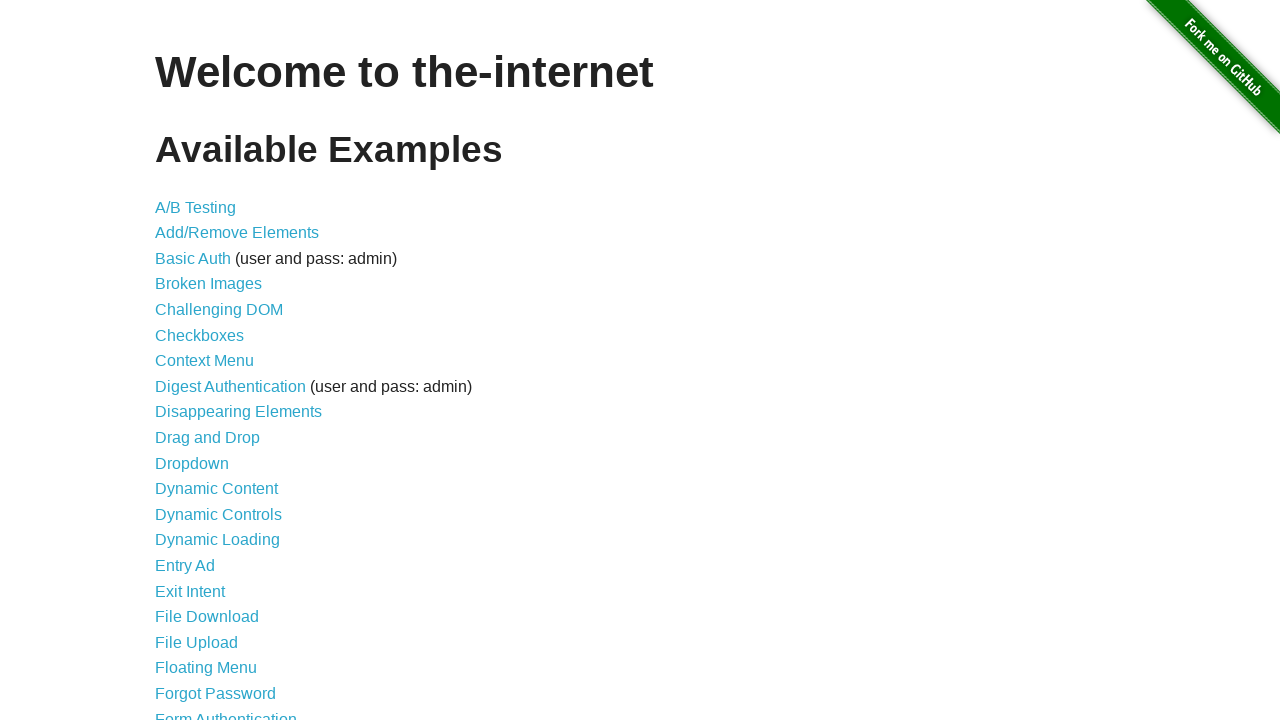

Verified that page contains 46 links
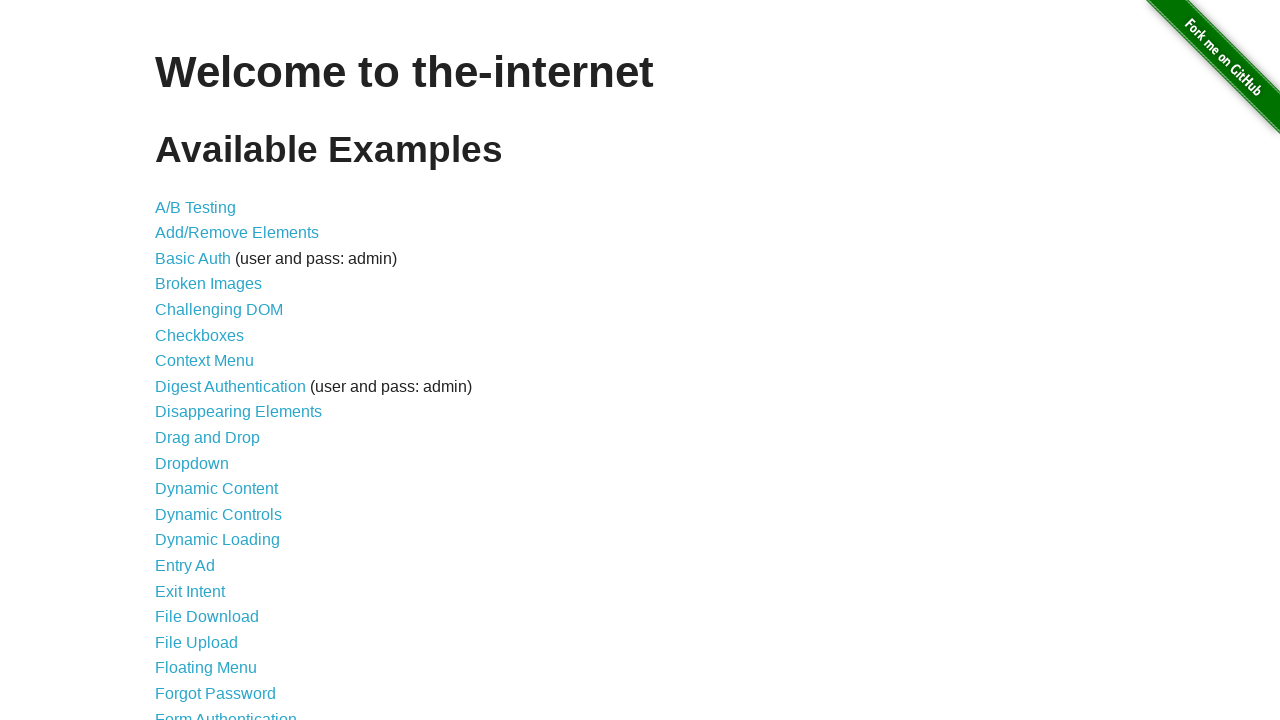

Navigated to checkboxes page
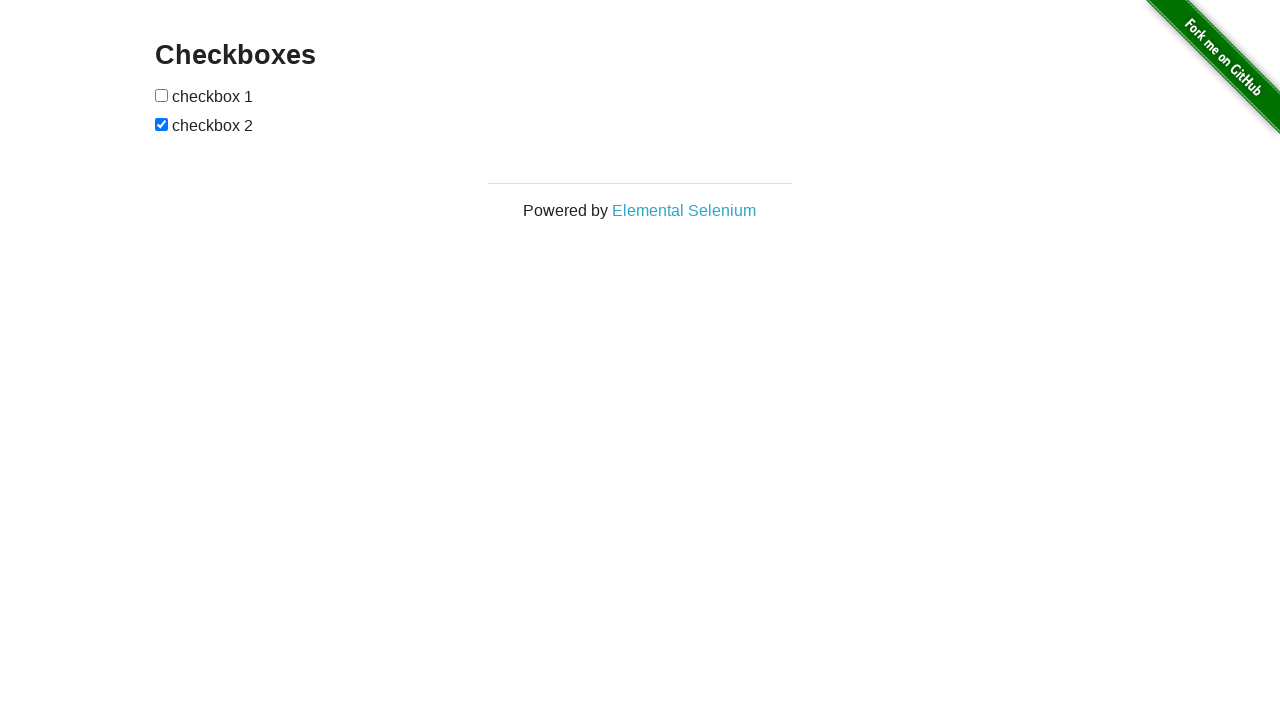

Waited for page to load with networkidle state
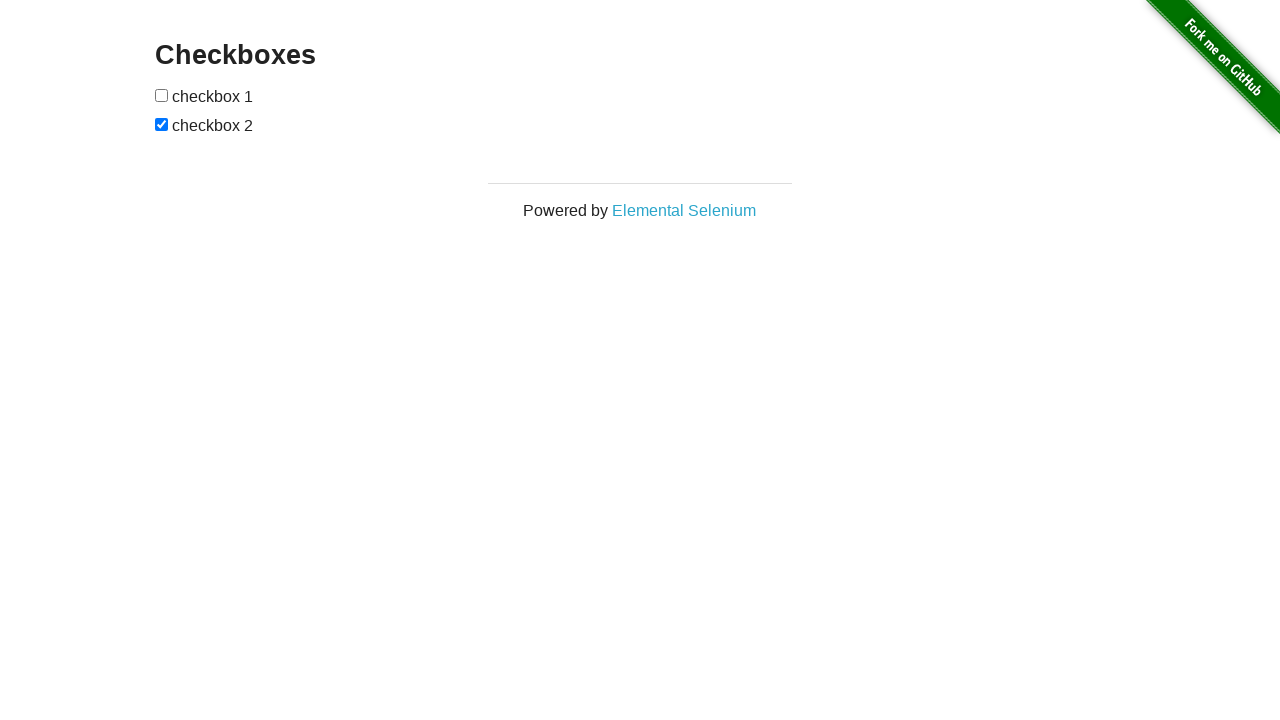

Checked the first checkbox at (162, 95) on internal:role=checkbox >> nth=0
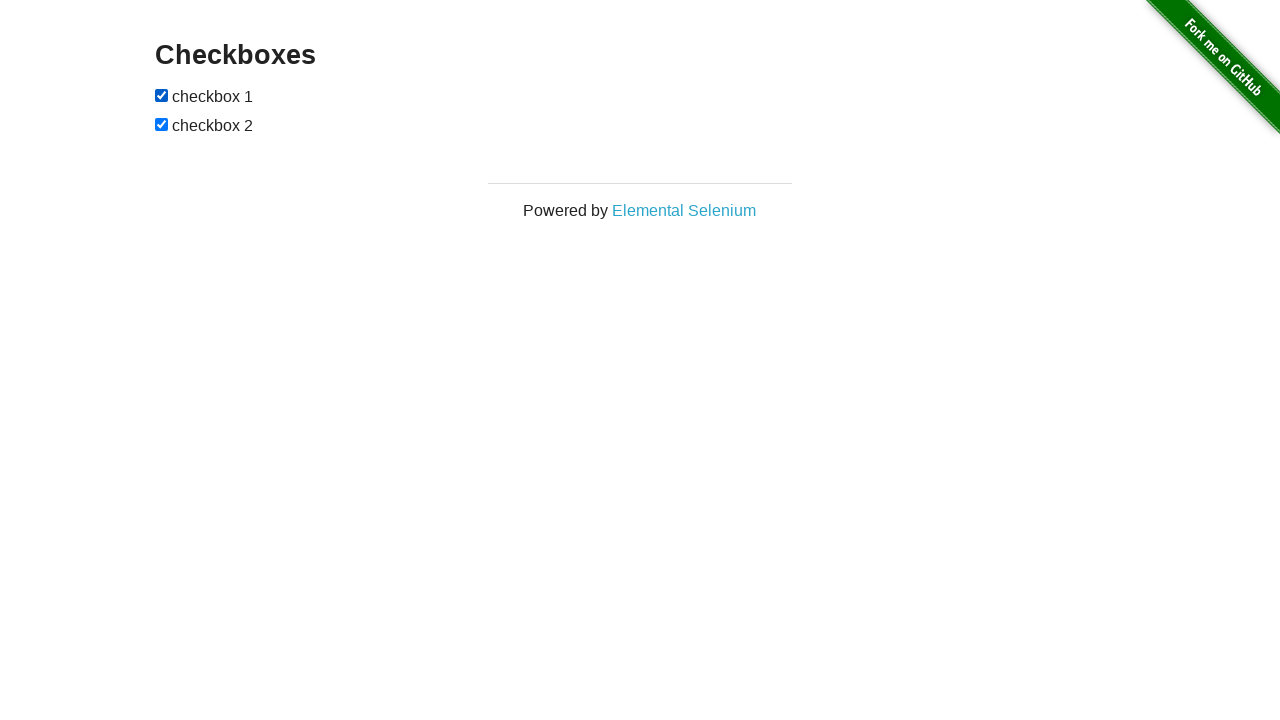

Unchecked the second checkbox at (162, 124) on internal:role=checkbox >> nth=1
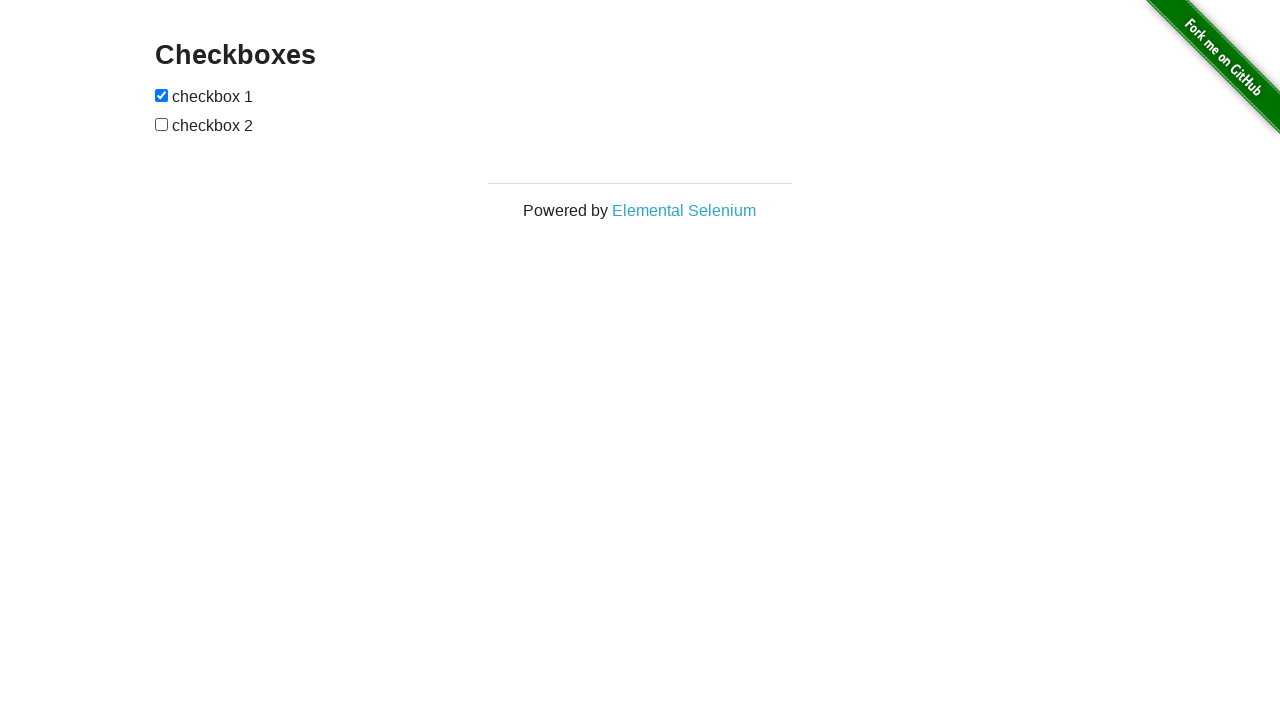

Verified that the first checkbox is checked
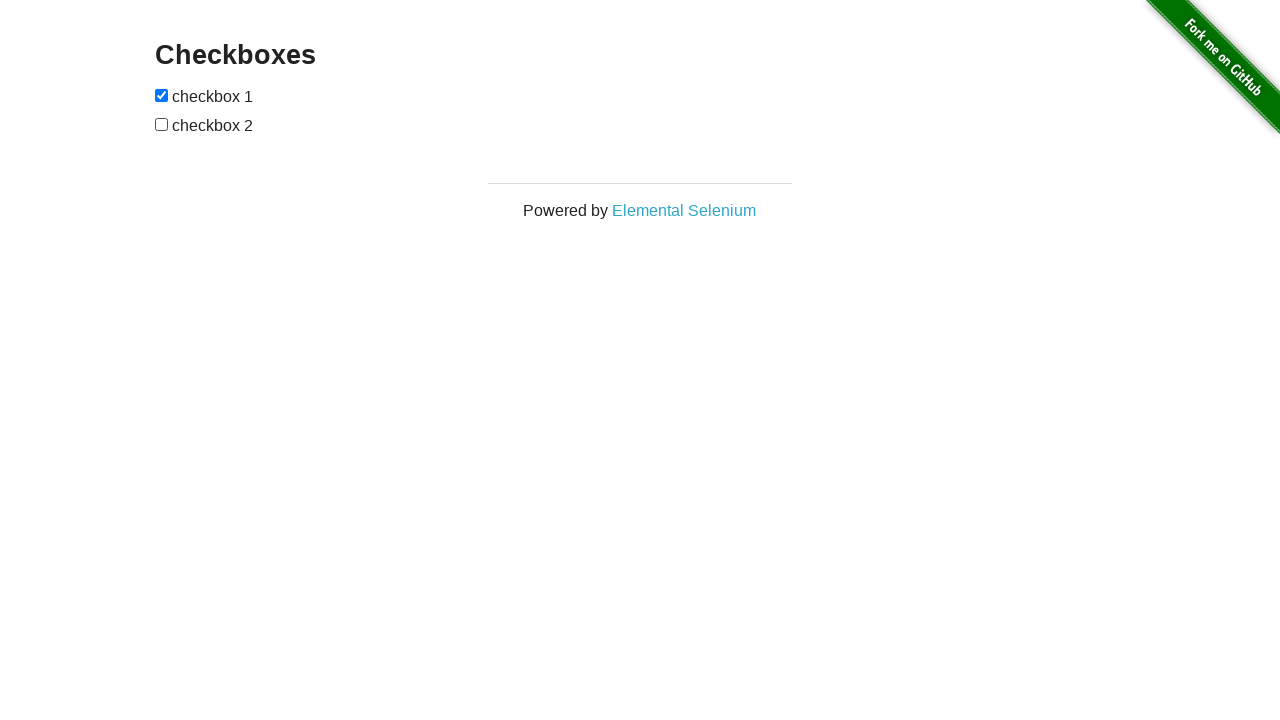

Verified that the second checkbox is not checked
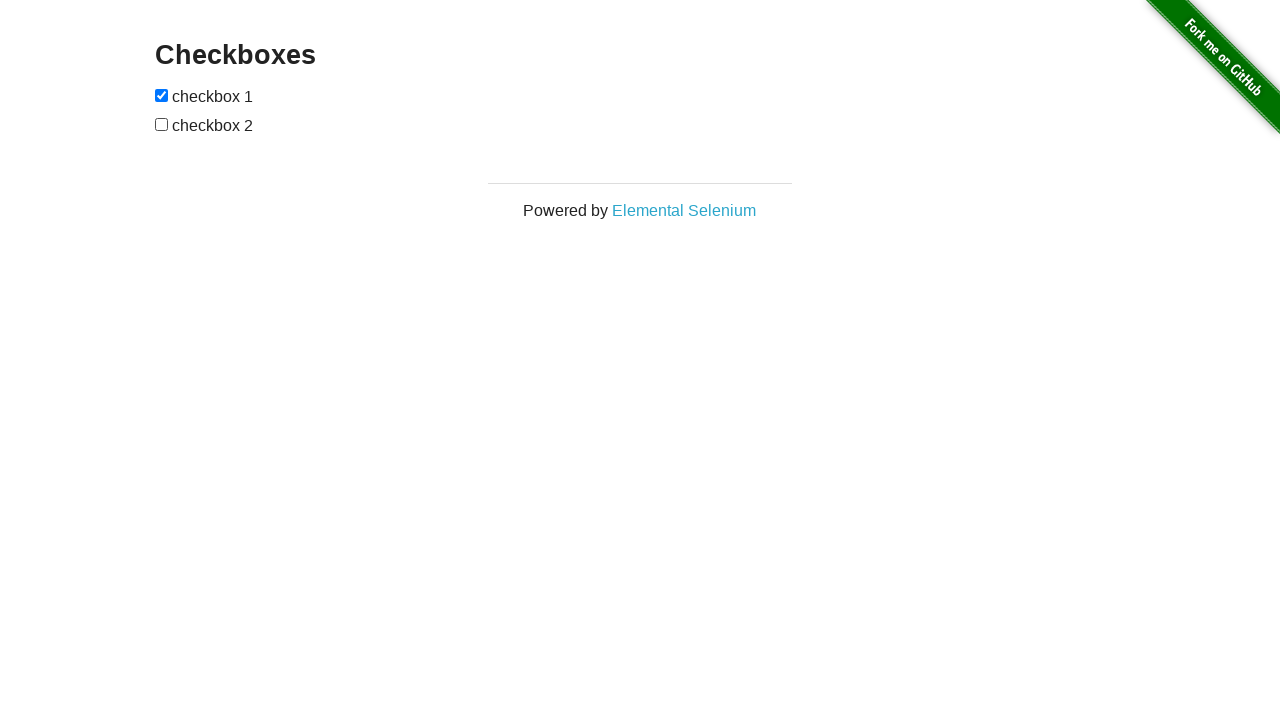

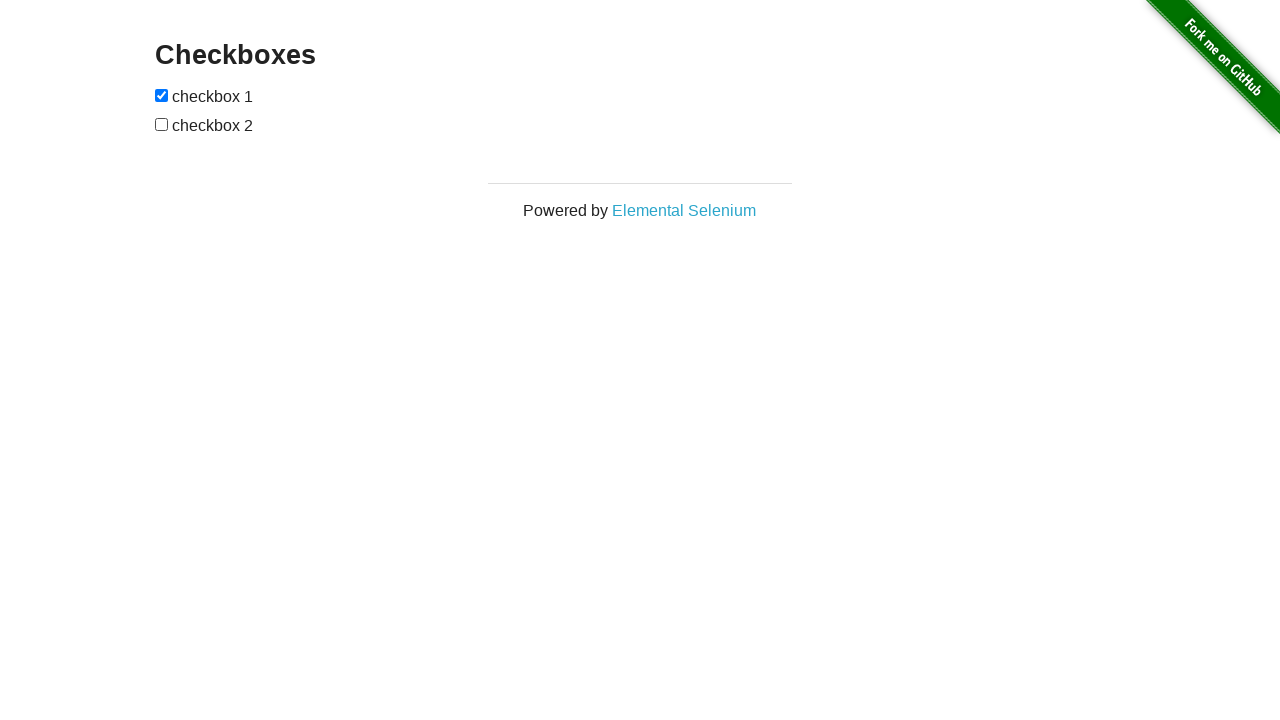